Tests file download functionality by navigating to a download page and clicking a download link

Starting URL: https://practice-automation.com/file-download/

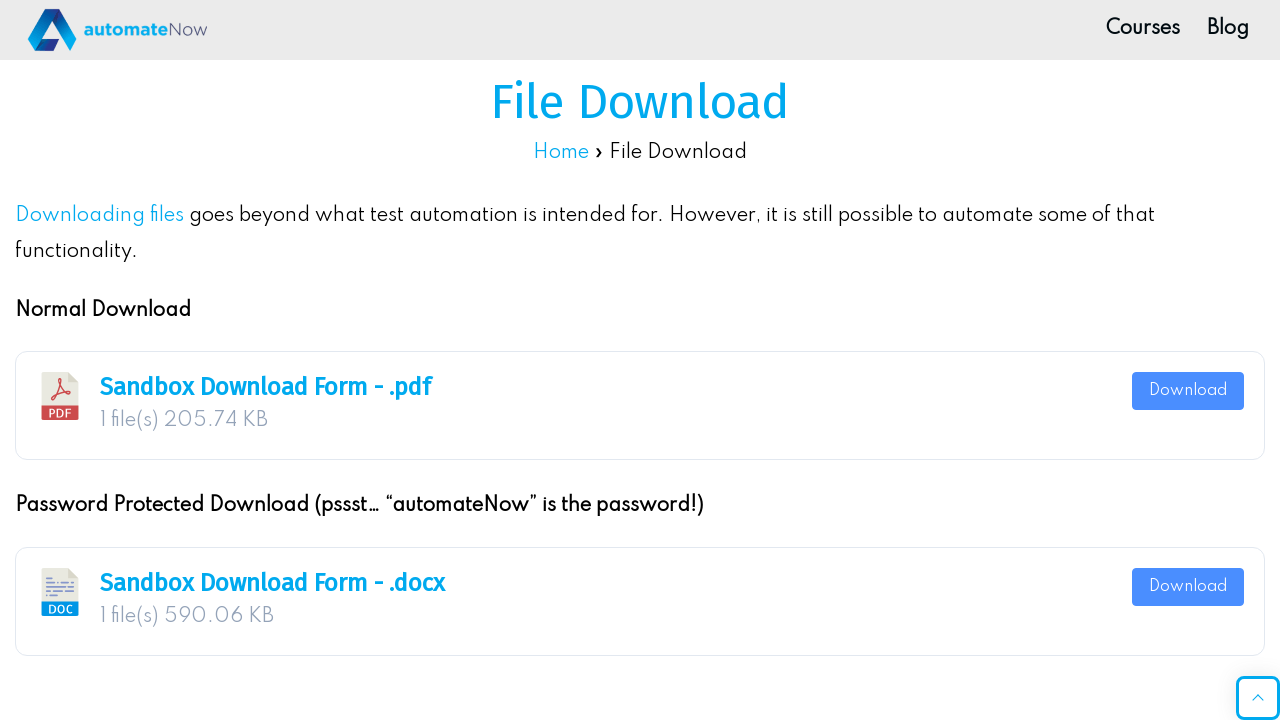

Clicked download link at (1188, 391) on xpath=//*[@id='post-1042']/div/div[1]/div/div/div/div[3]/a
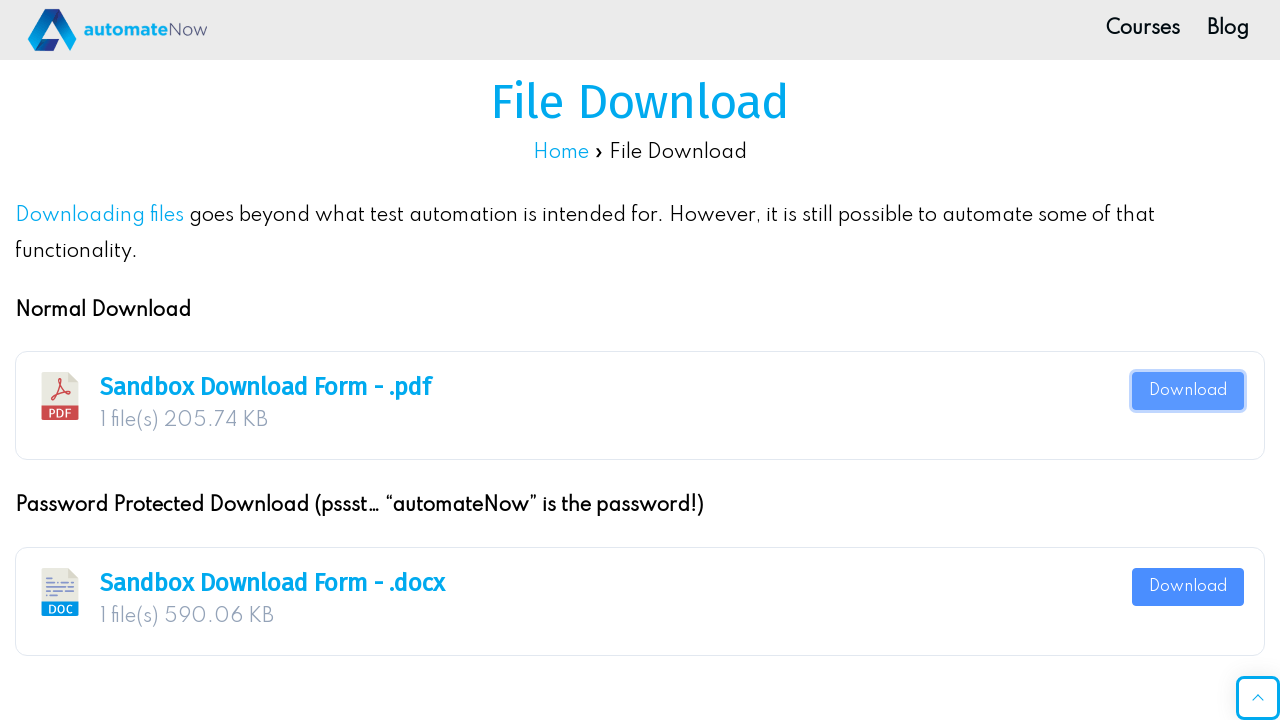

Waited 3 seconds for download to start
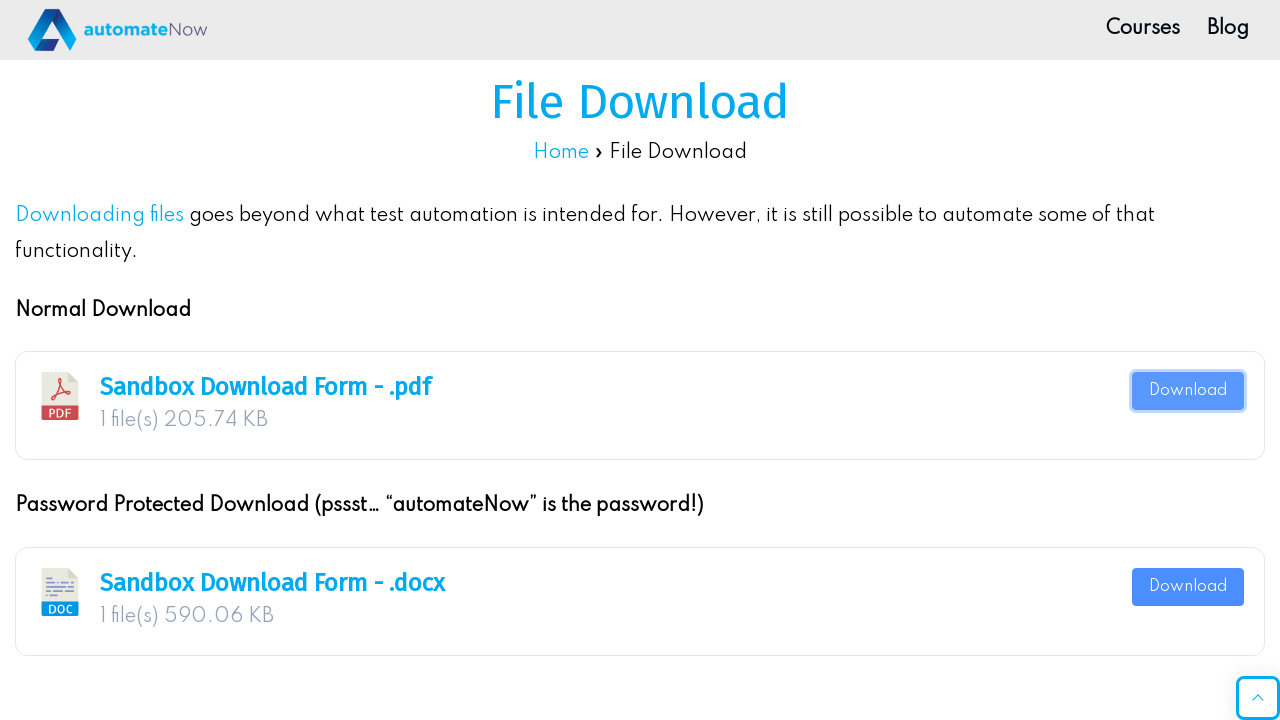

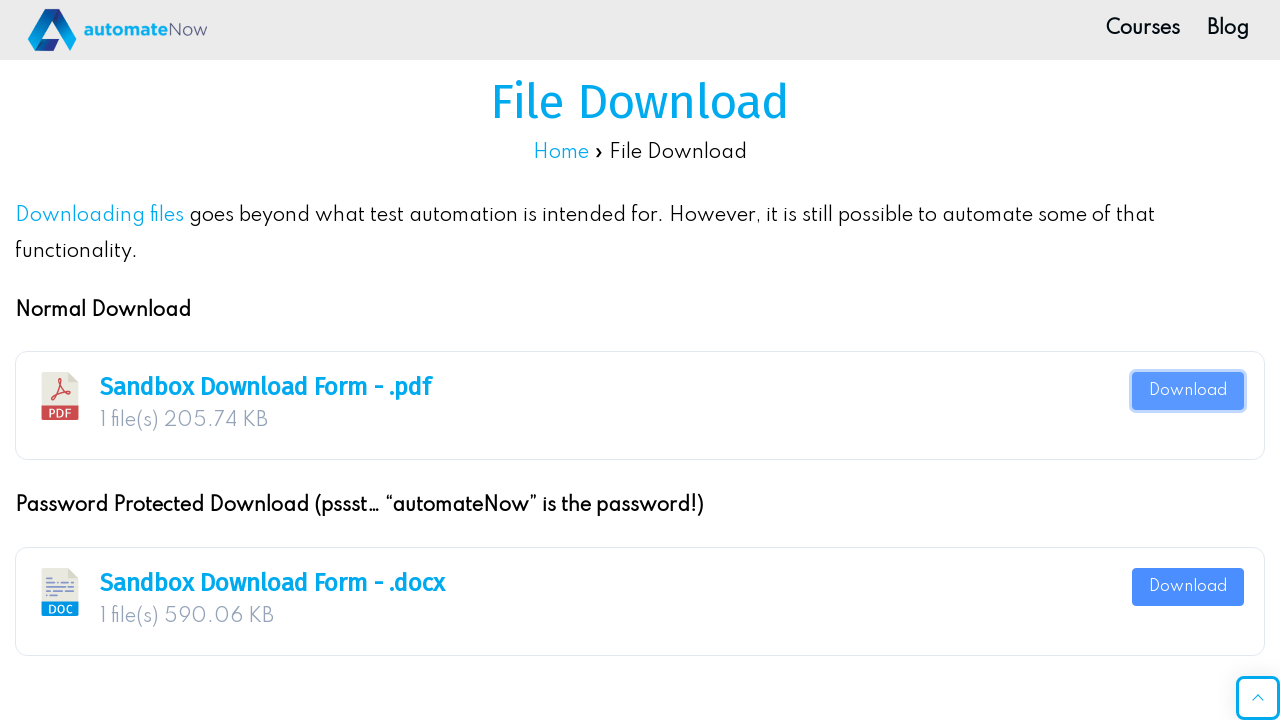